Tests that the news (haberler) page loads successfully and contains a heading with "haber" text

Starting URL: https://egundem.com/haberler

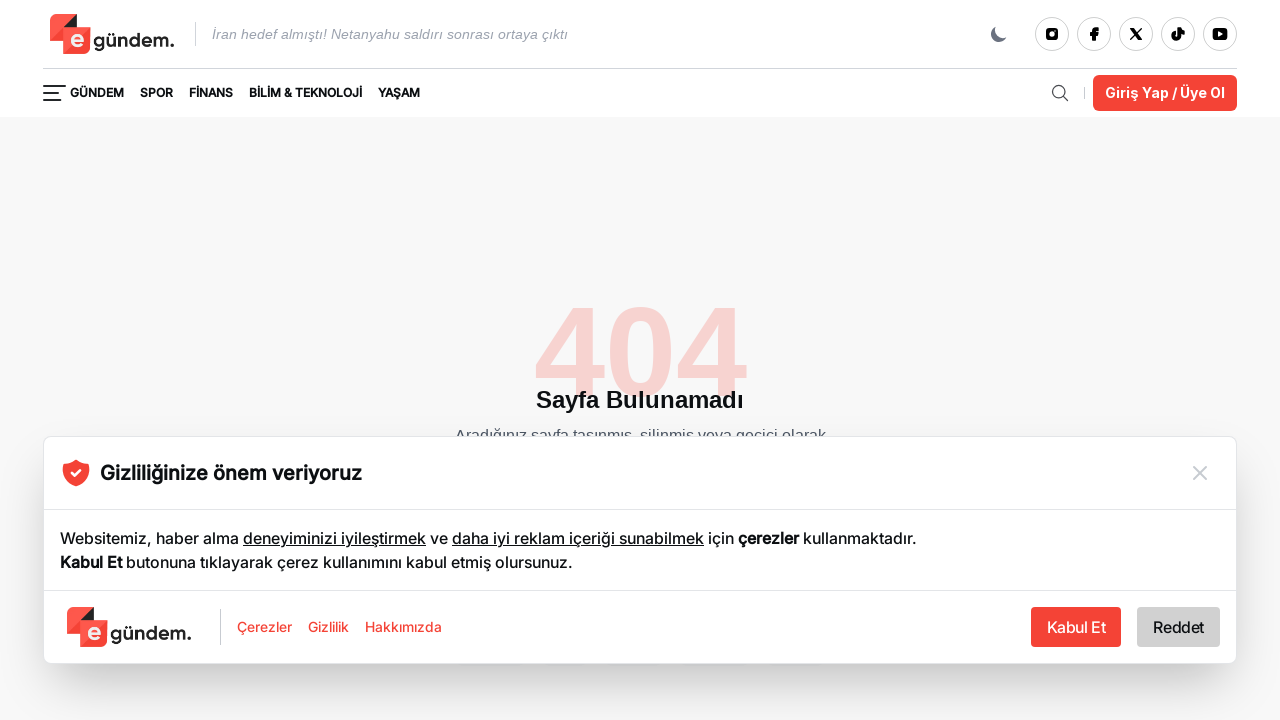

Waited for page to load (domcontentloaded state)
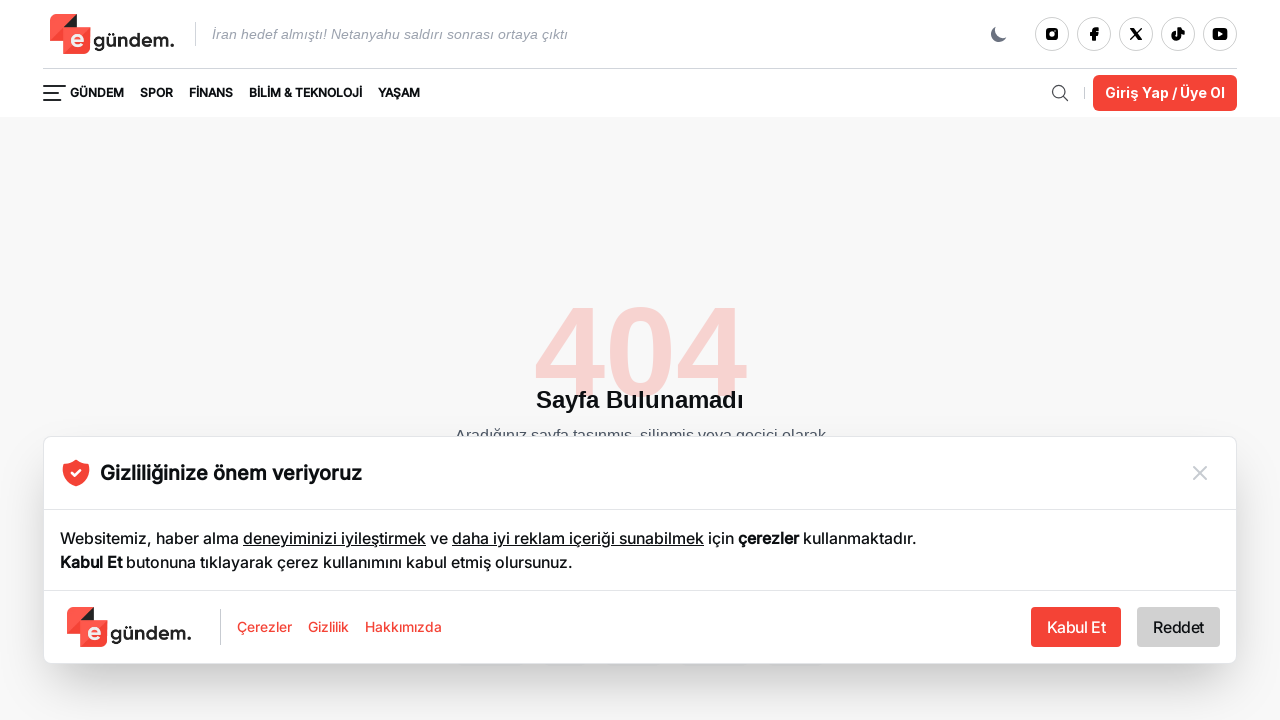

Waited for h1 heading to appear on haberler page
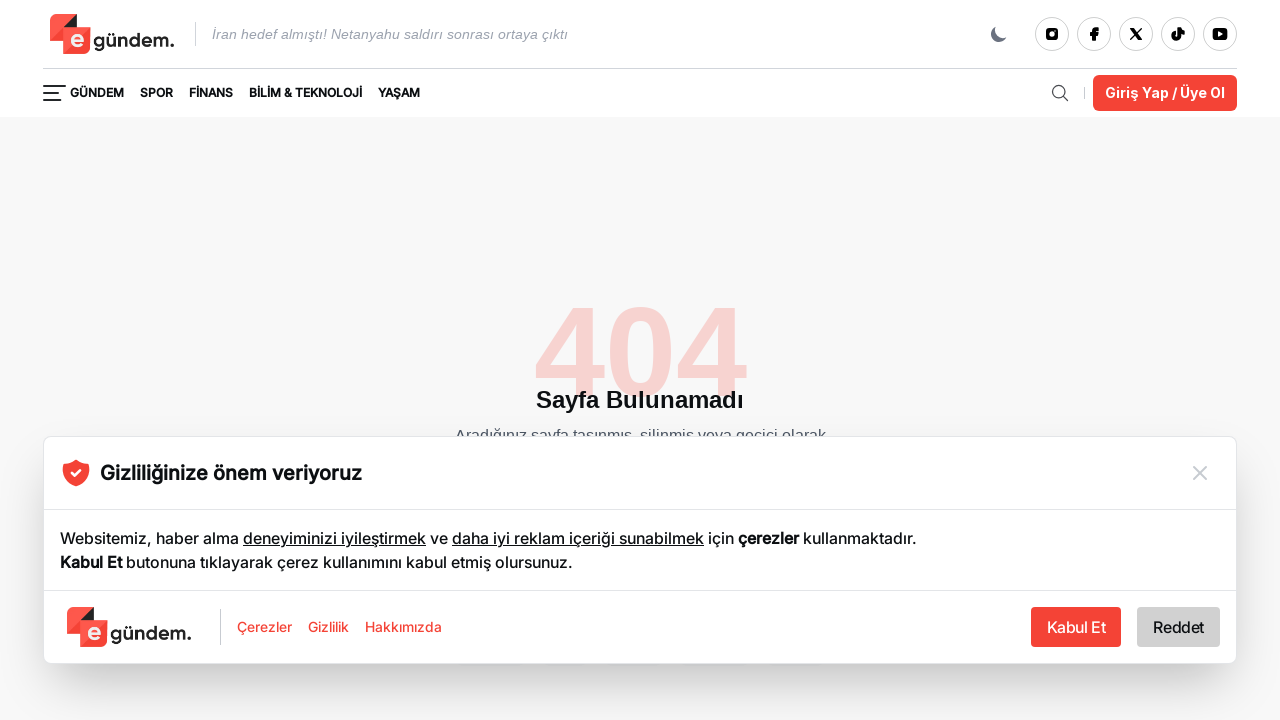

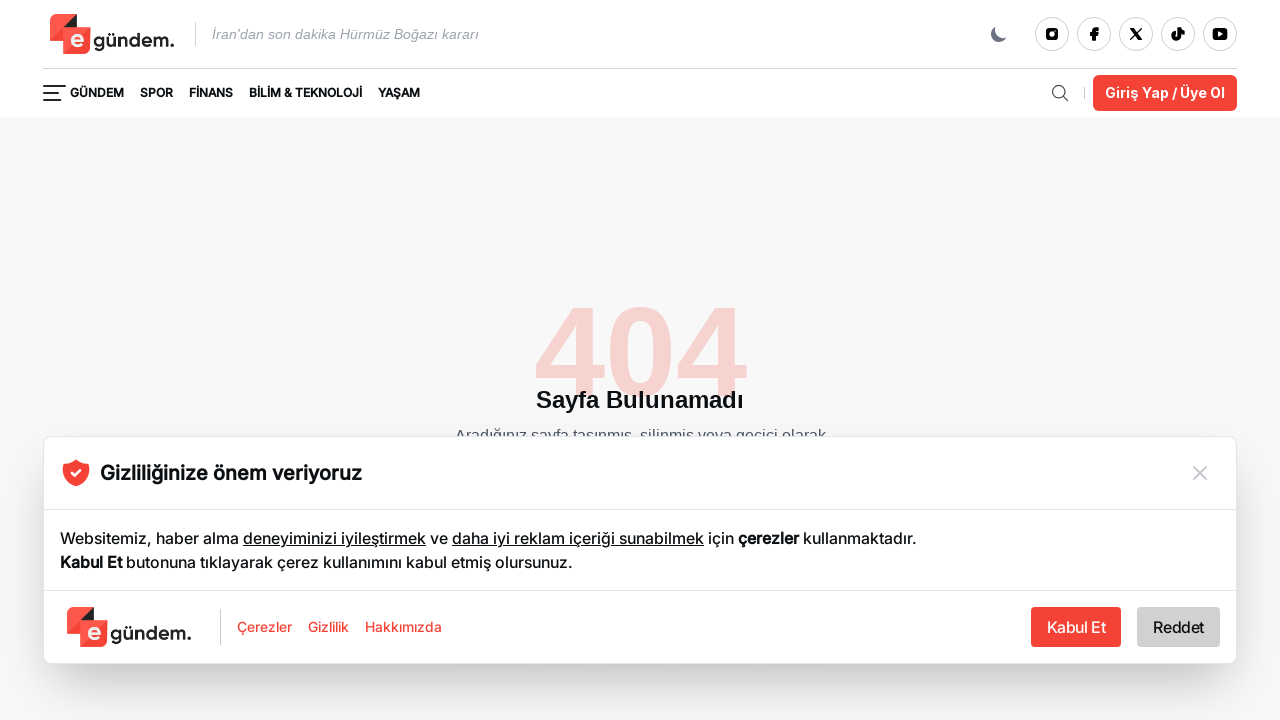